Navigates to the Calley Call from Browser feature page and verifies it loads

Starting URL: https://www.getcalley.com/calley-call-from-browser/

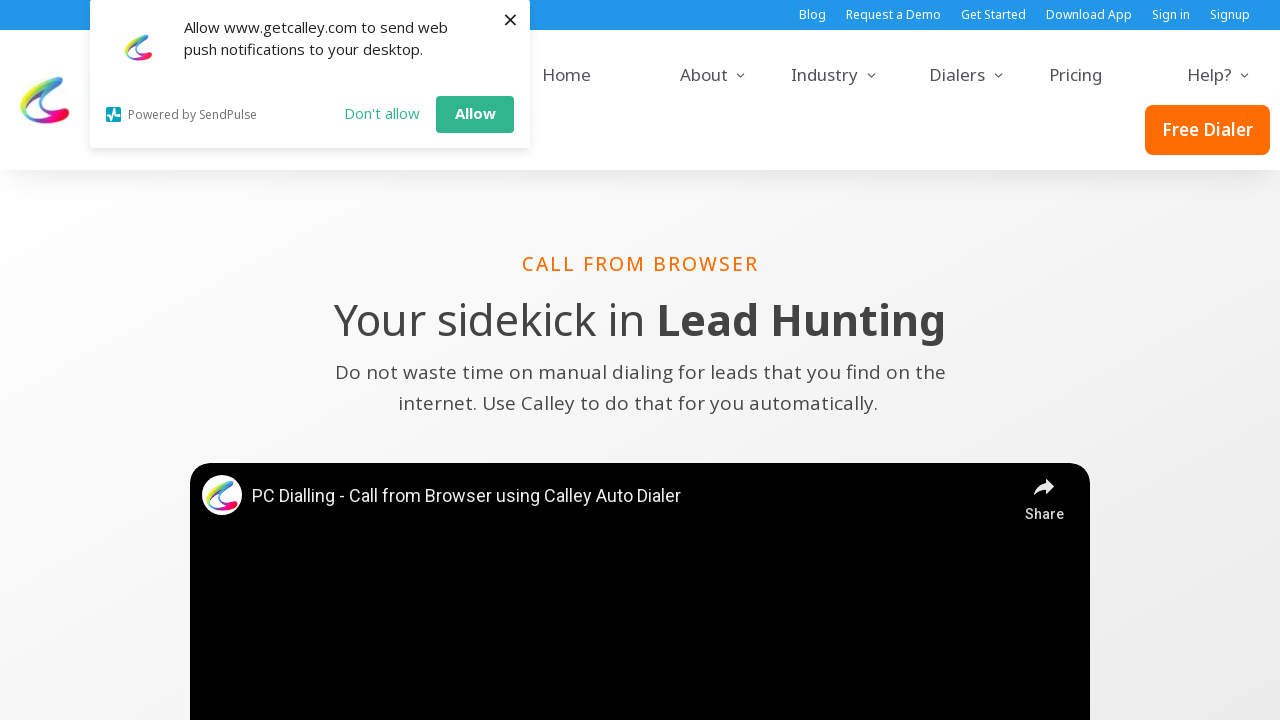

Waited for page to fully load with networkidle state
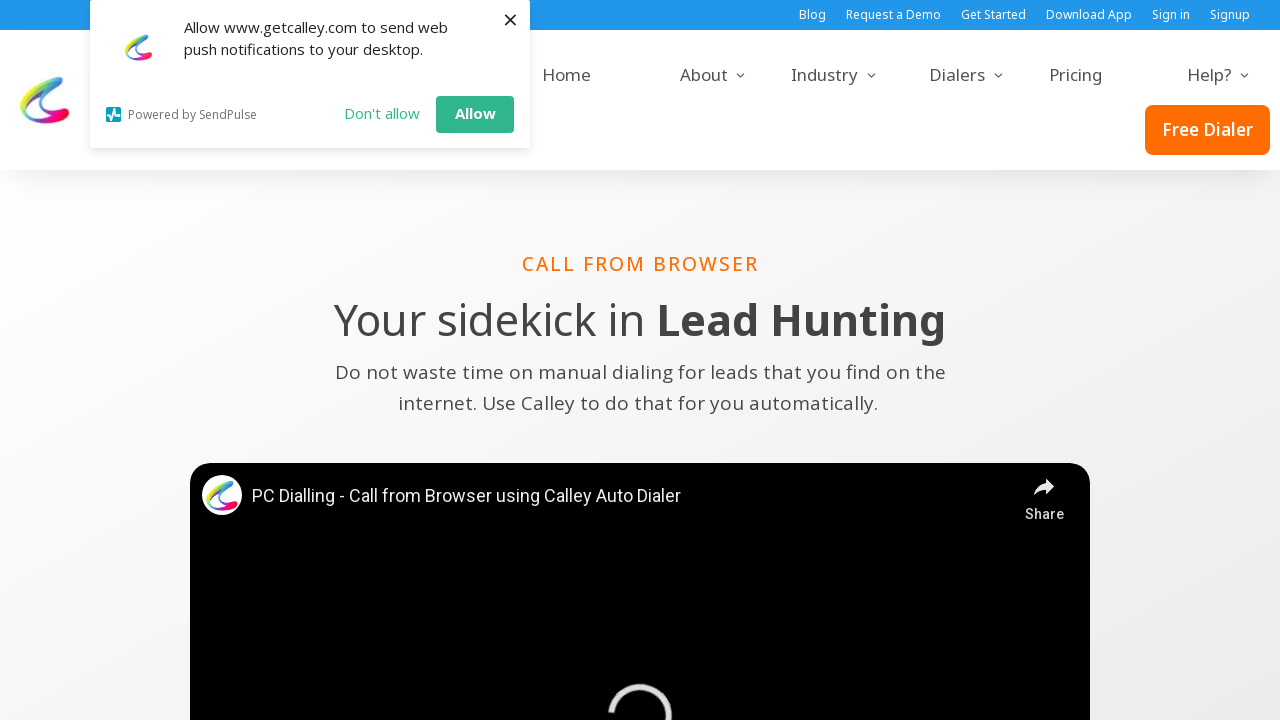

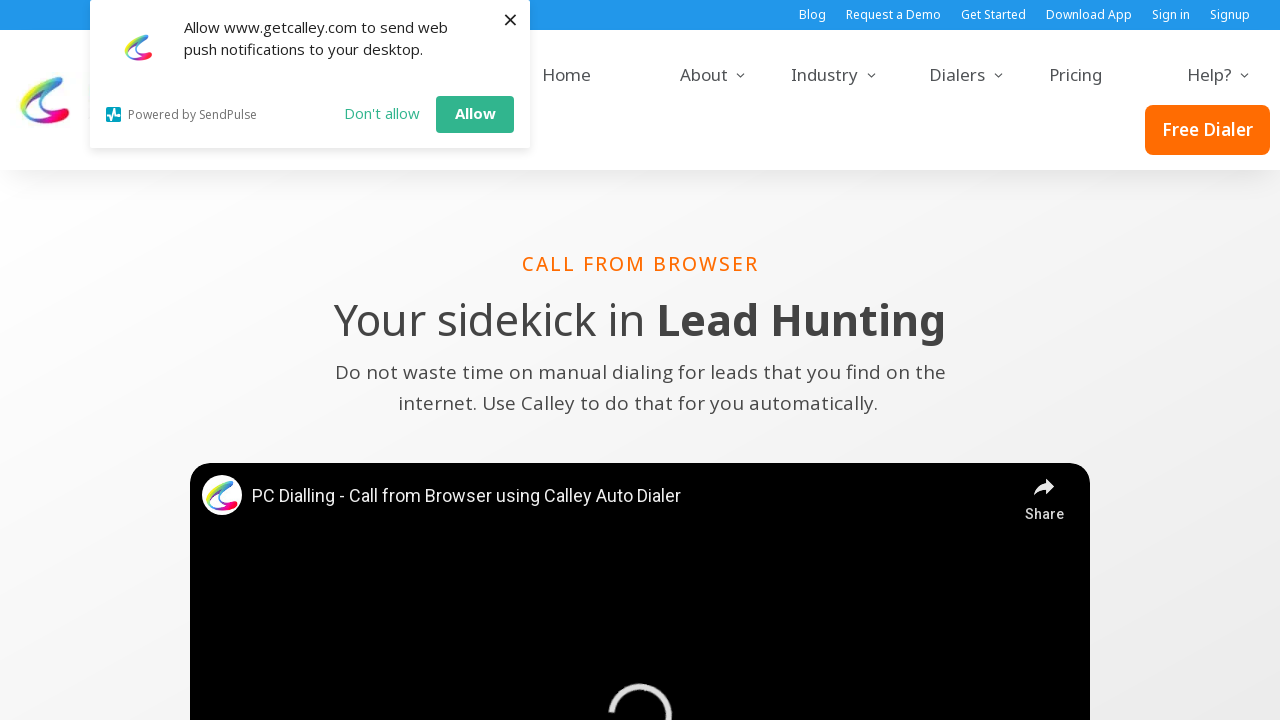